Tests search functionality on testotomasyonu.com by searching for "phone", verifying products are found, clicking the first product, and verifying the product name contains "phone"

Starting URL: https://www.testotomasyonu.com

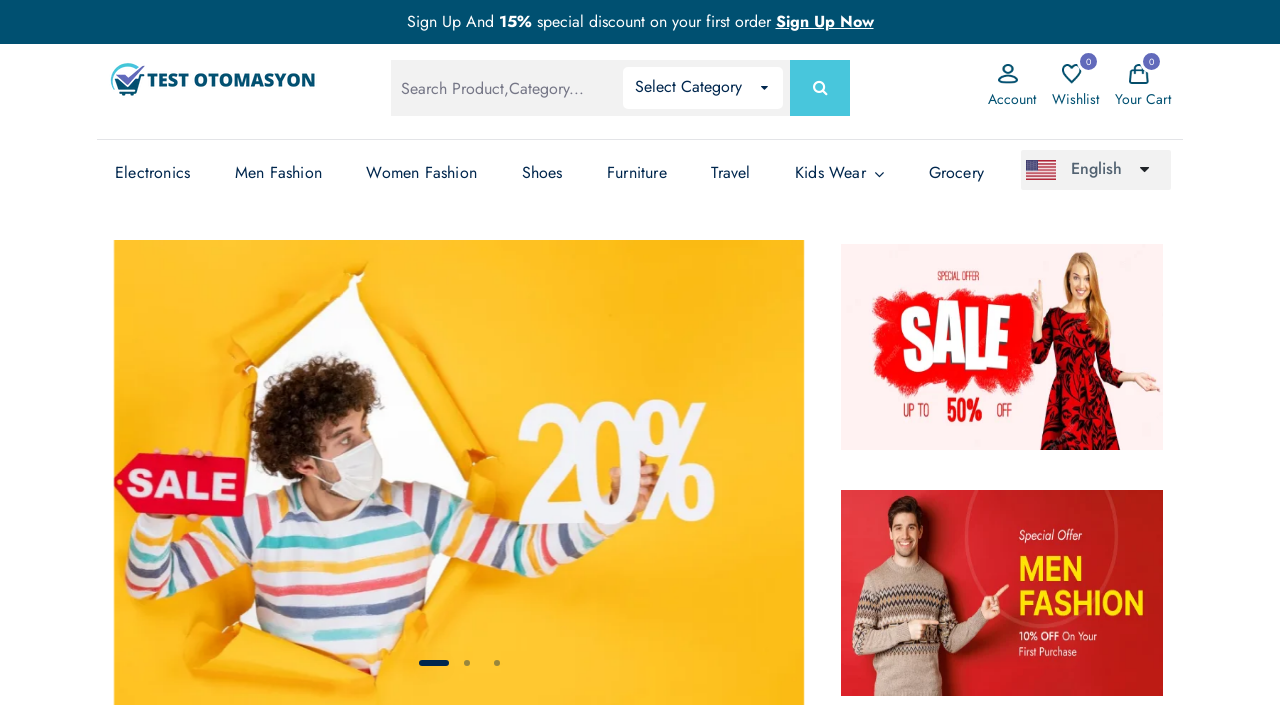

Filled search box with 'phone' on #global-search
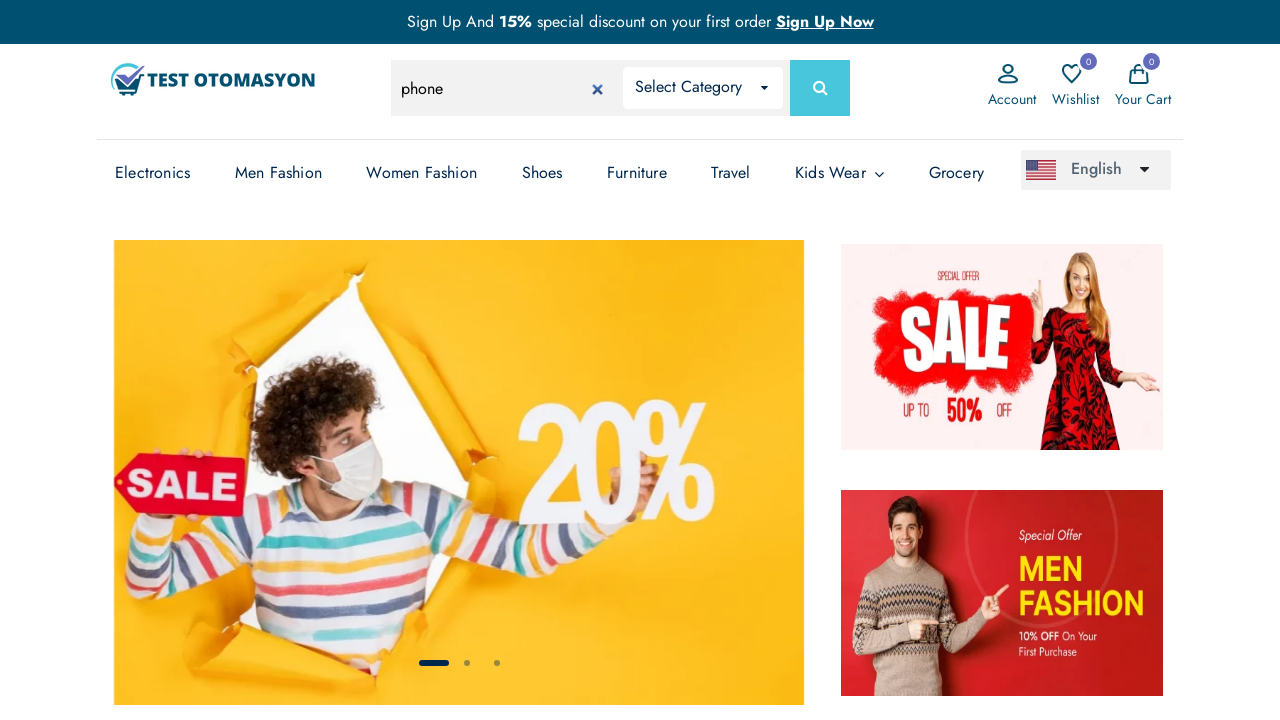

Pressed Enter to search for 'phone' on #global-search
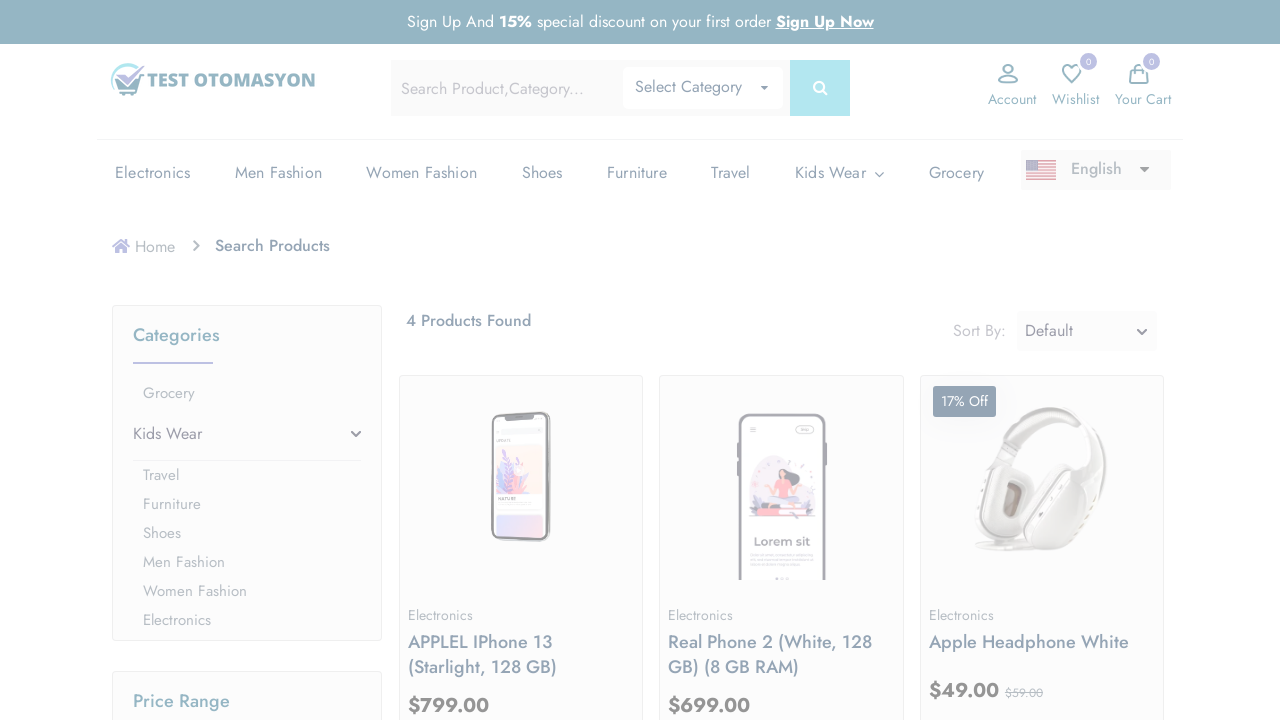

Search results loaded and product count displayed
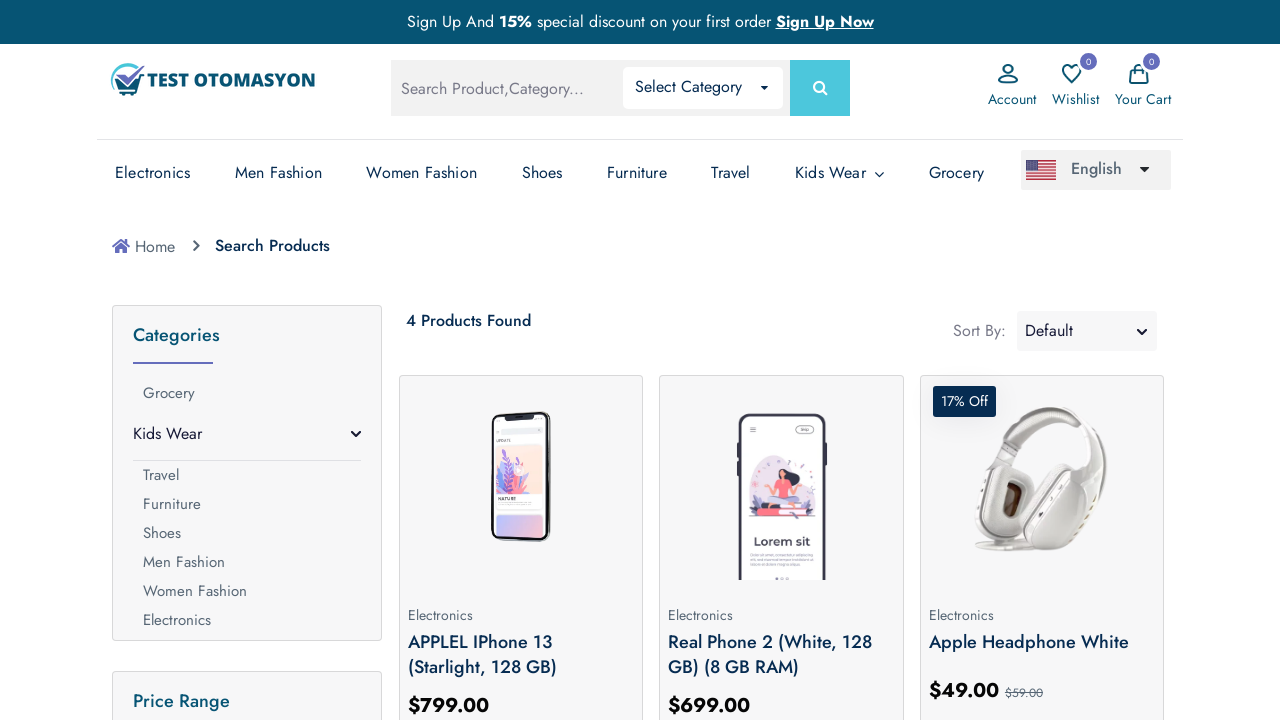

Clicked on the first product image at (521, 480) on (//*[@class='prod-img'])[1]
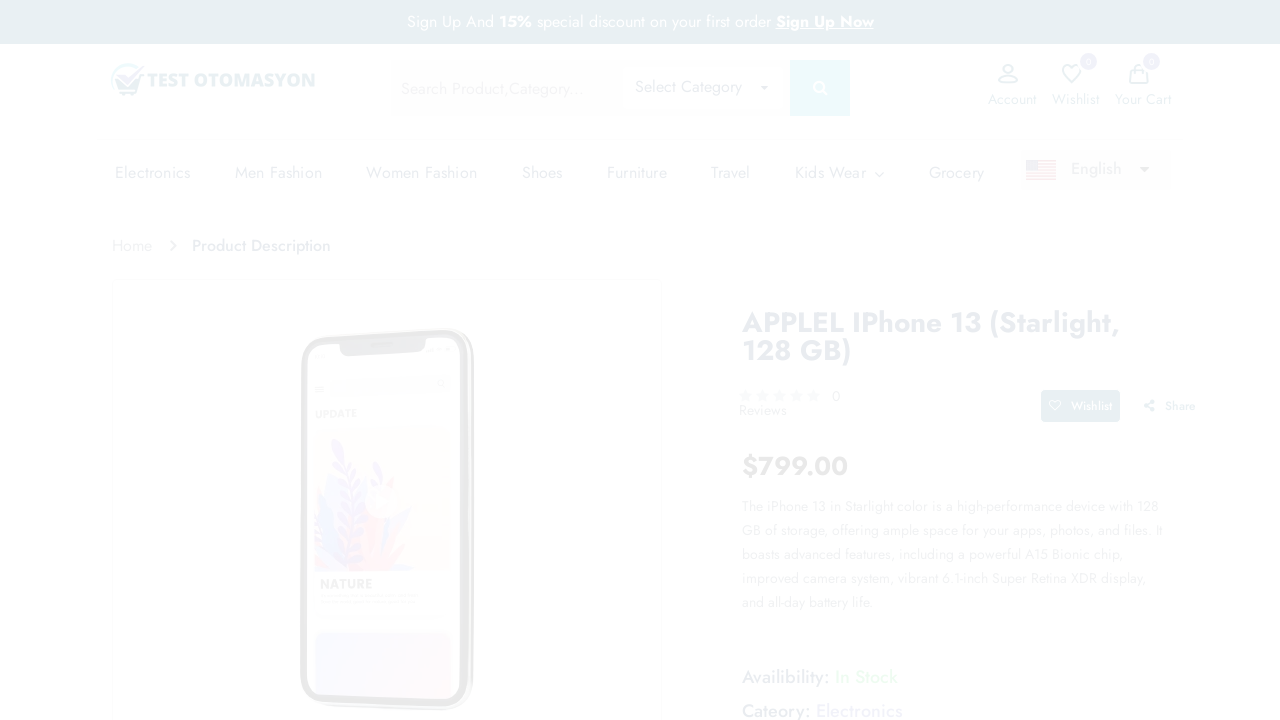

Product detail page loaded and product name heading verified
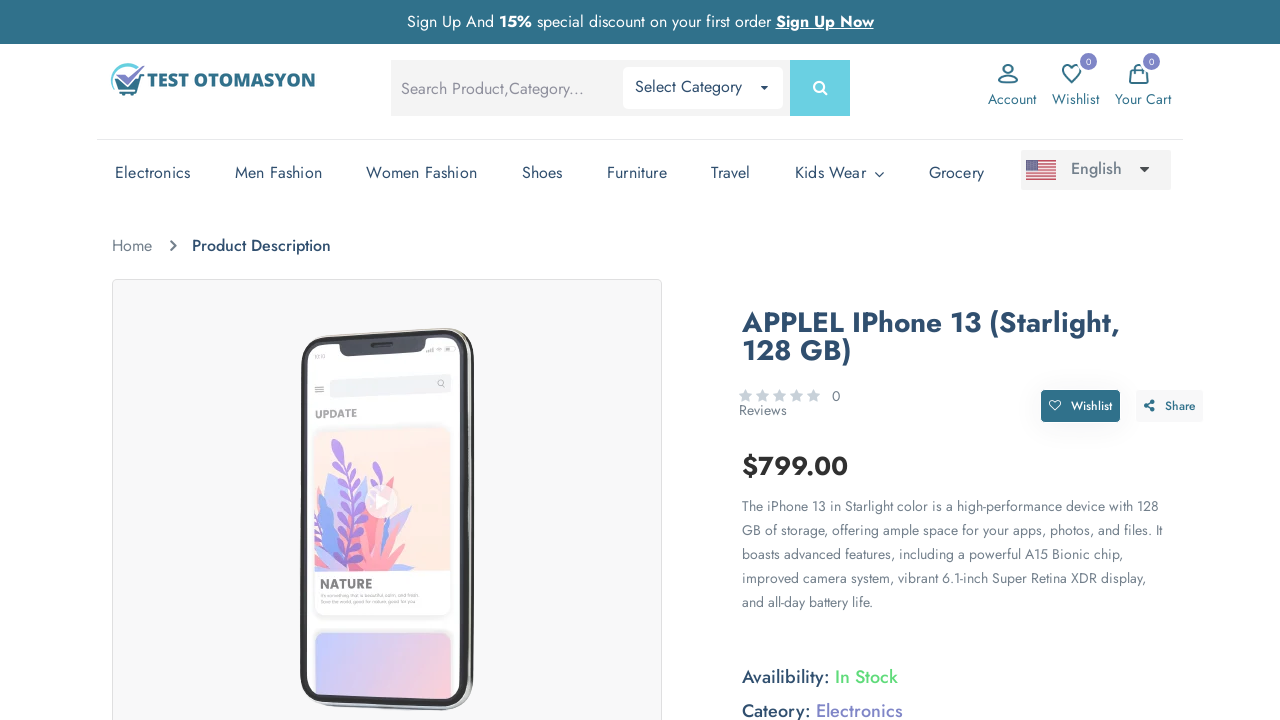

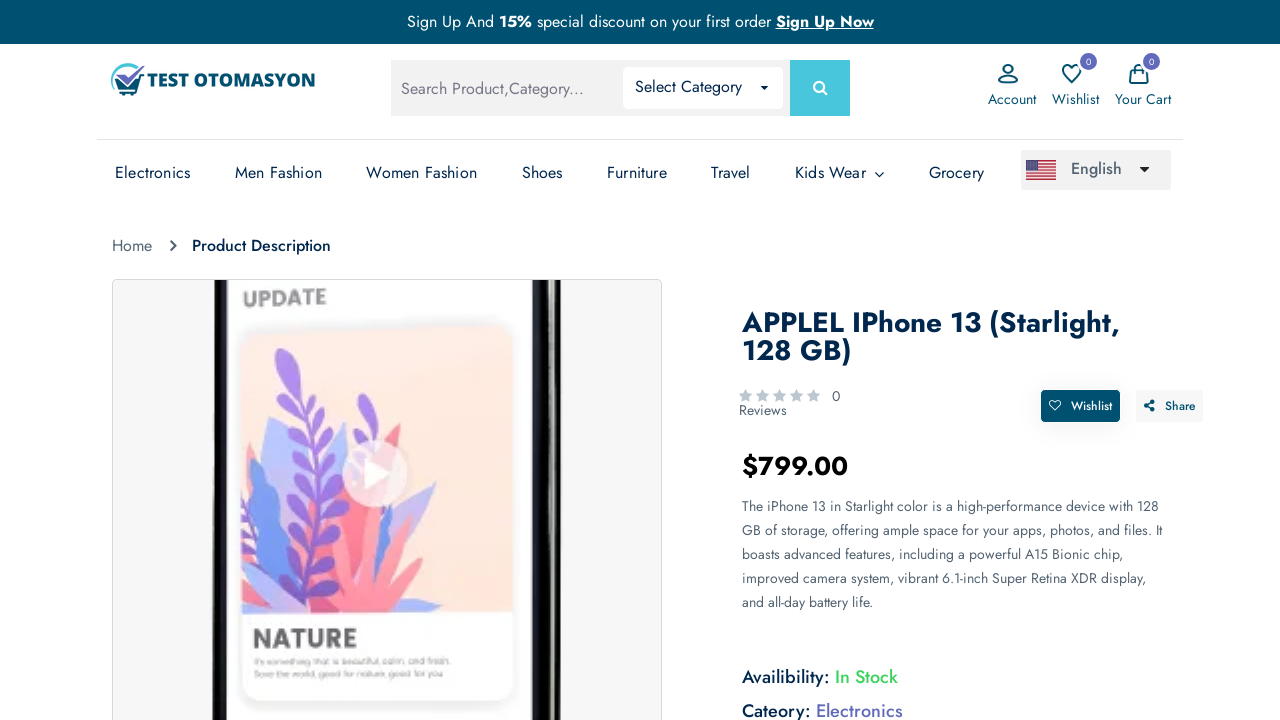